Tests that new todo items are appended to the bottom of the list and counter displays correctly

Starting URL: https://demo.playwright.dev/todomvc

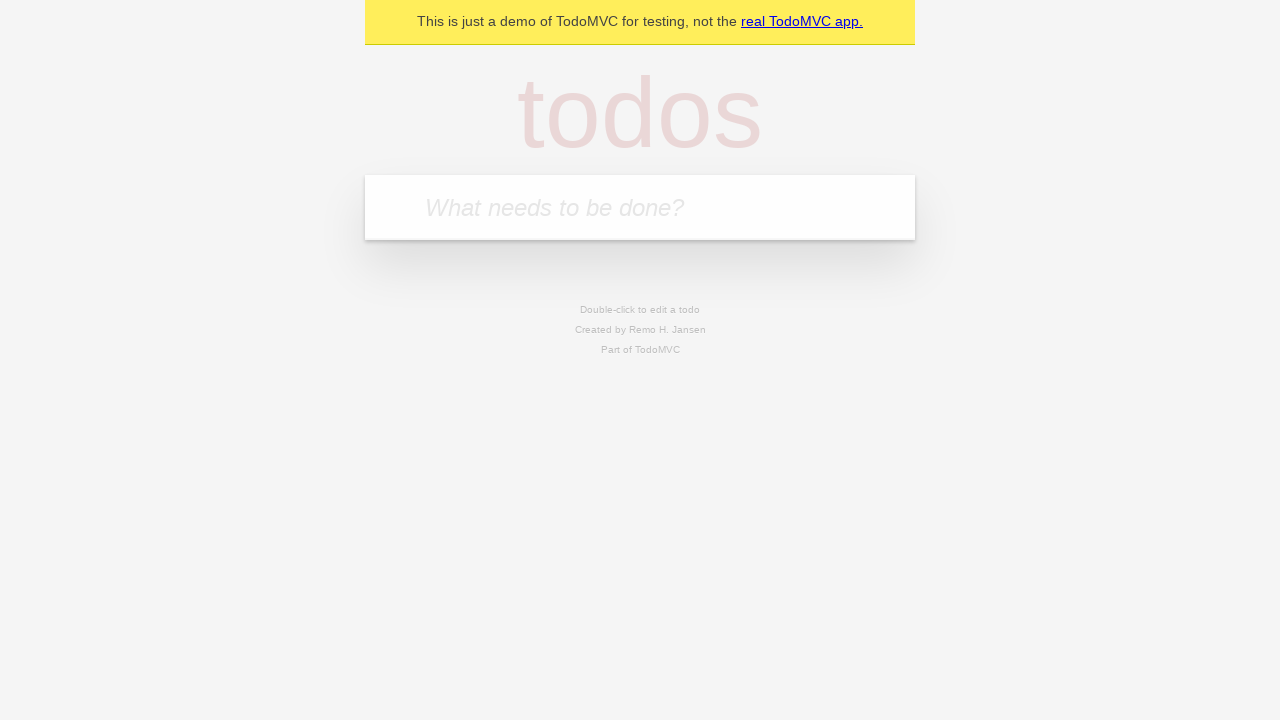

Filled todo input with 'buy some cheese' on internal:attr=[placeholder="What needs to be done?"i]
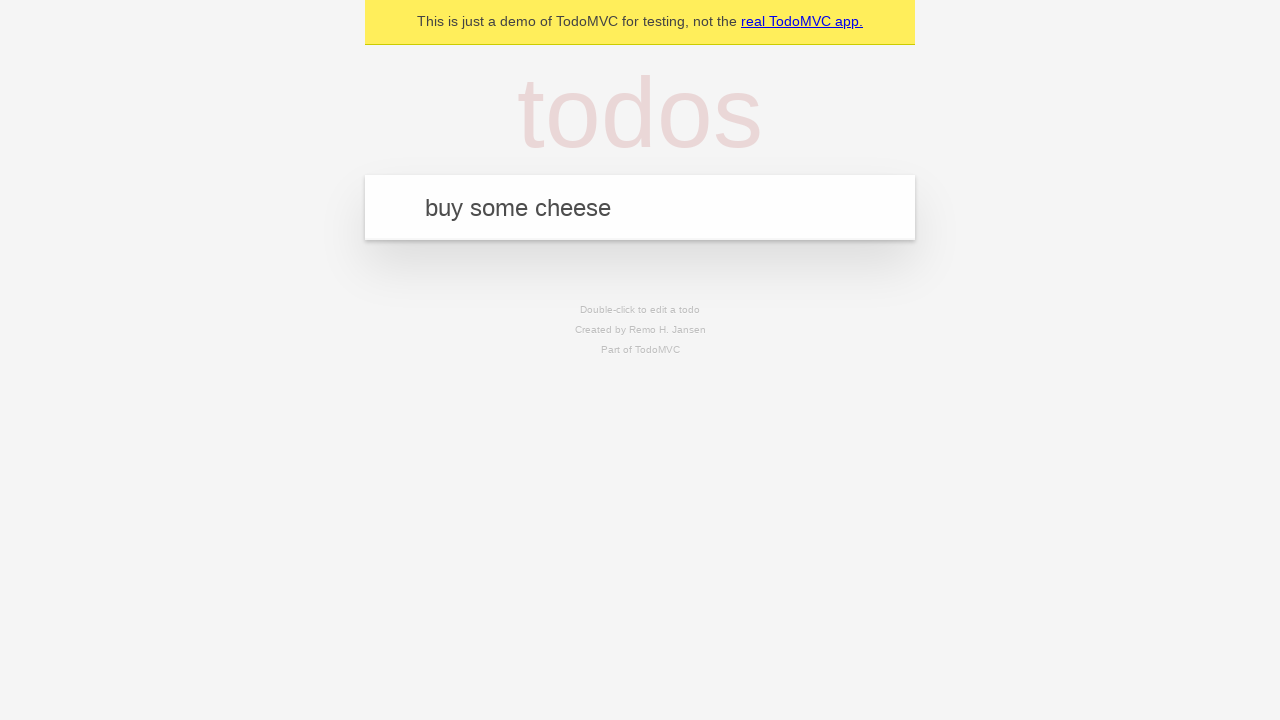

Pressed Enter to add first todo item on internal:attr=[placeholder="What needs to be done?"i]
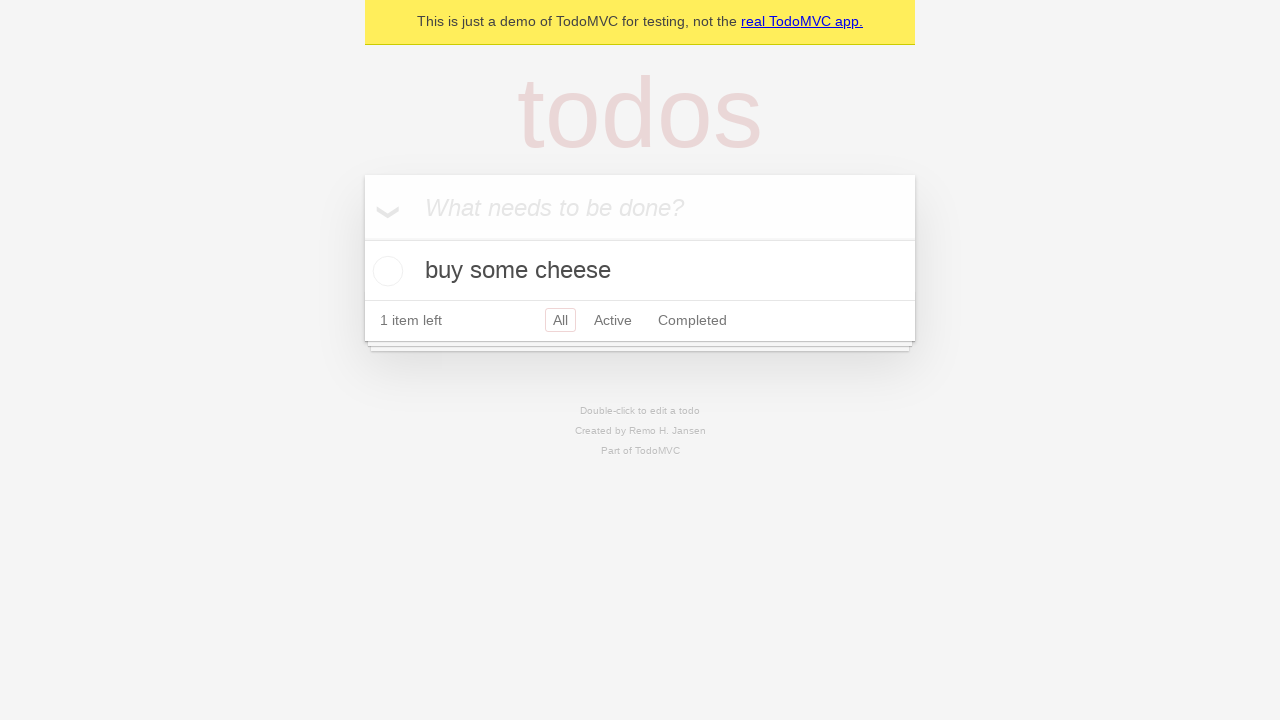

Filled todo input with 'feed the cat' on internal:attr=[placeholder="What needs to be done?"i]
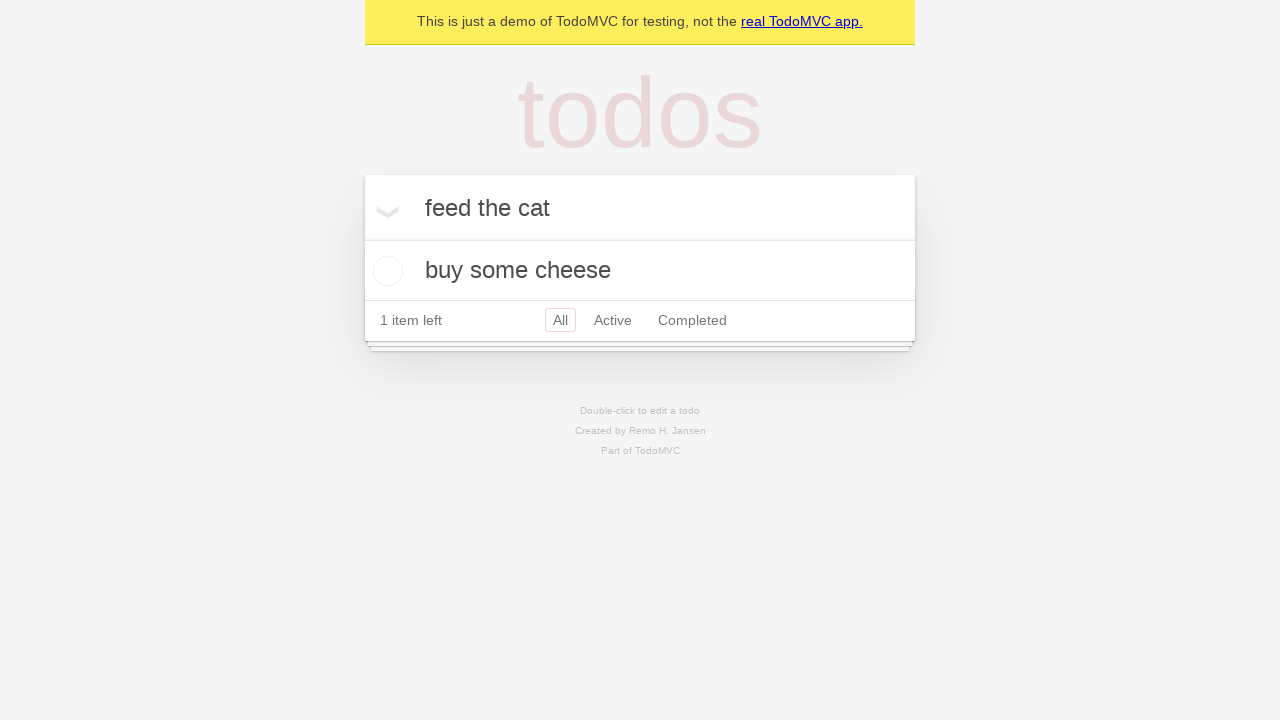

Pressed Enter to add second todo item on internal:attr=[placeholder="What needs to be done?"i]
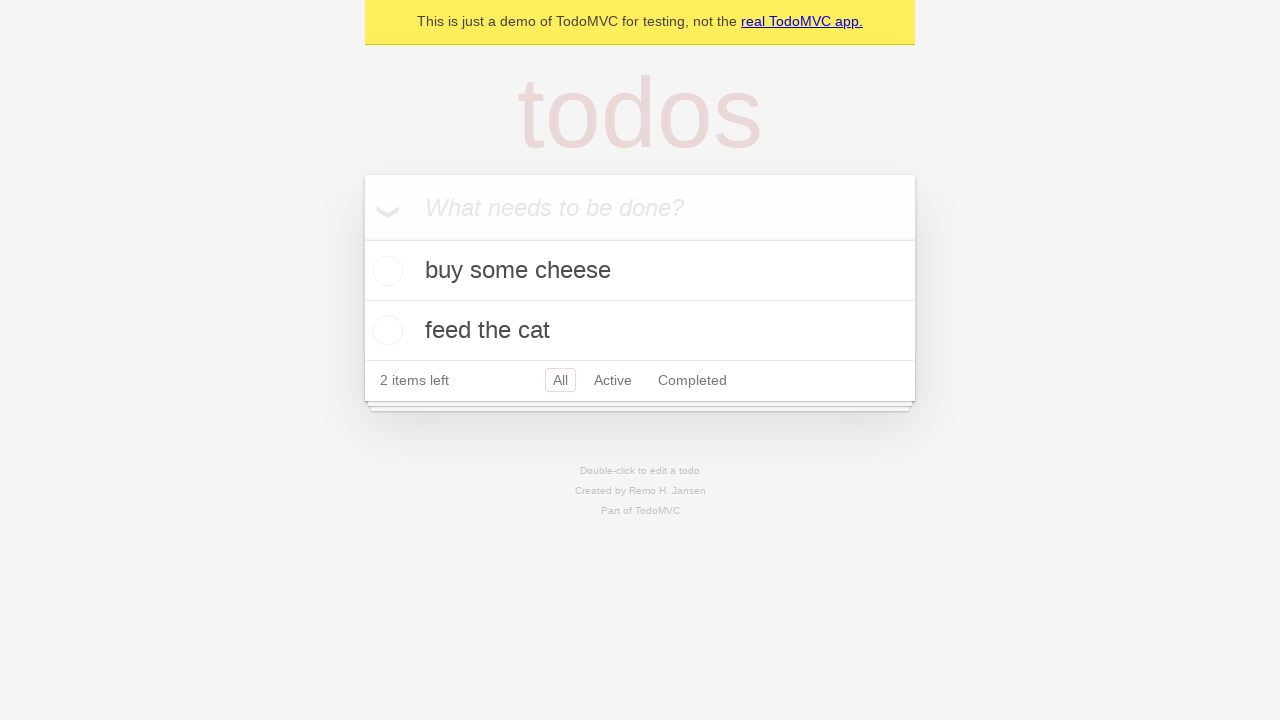

Filled todo input with 'book a doctors appointment' on internal:attr=[placeholder="What needs to be done?"i]
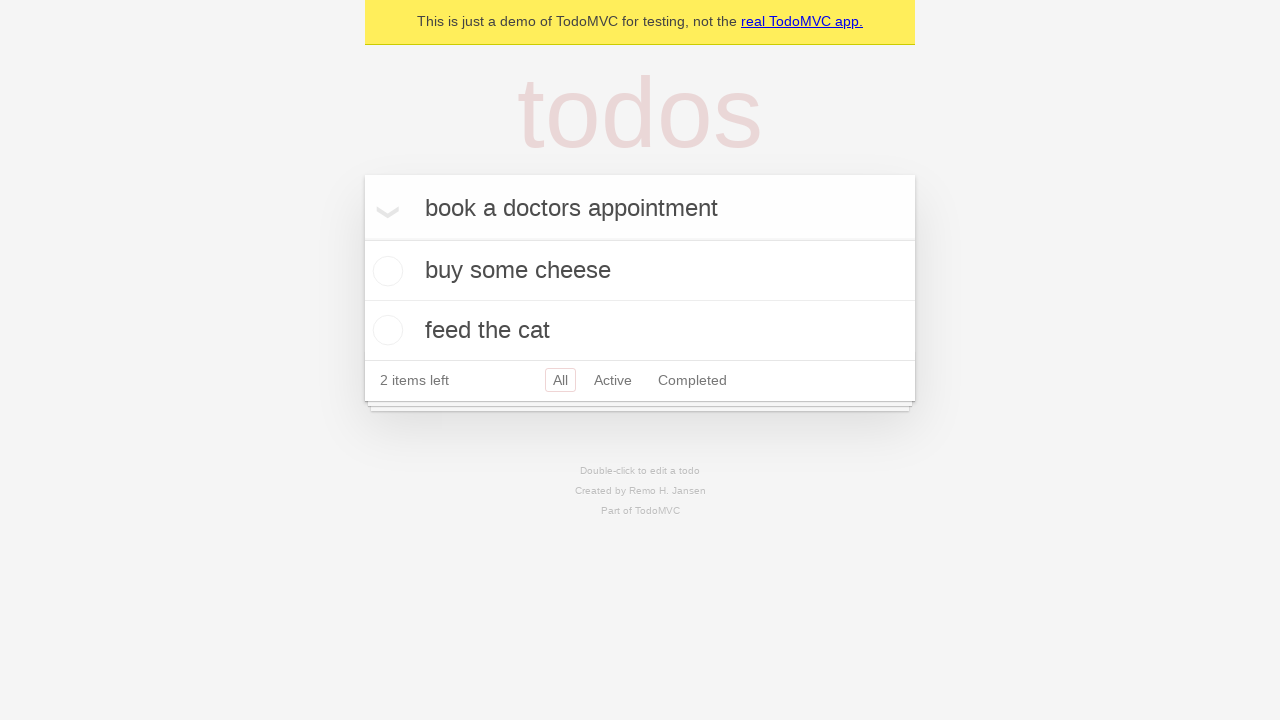

Pressed Enter to add third todo item on internal:attr=[placeholder="What needs to be done?"i]
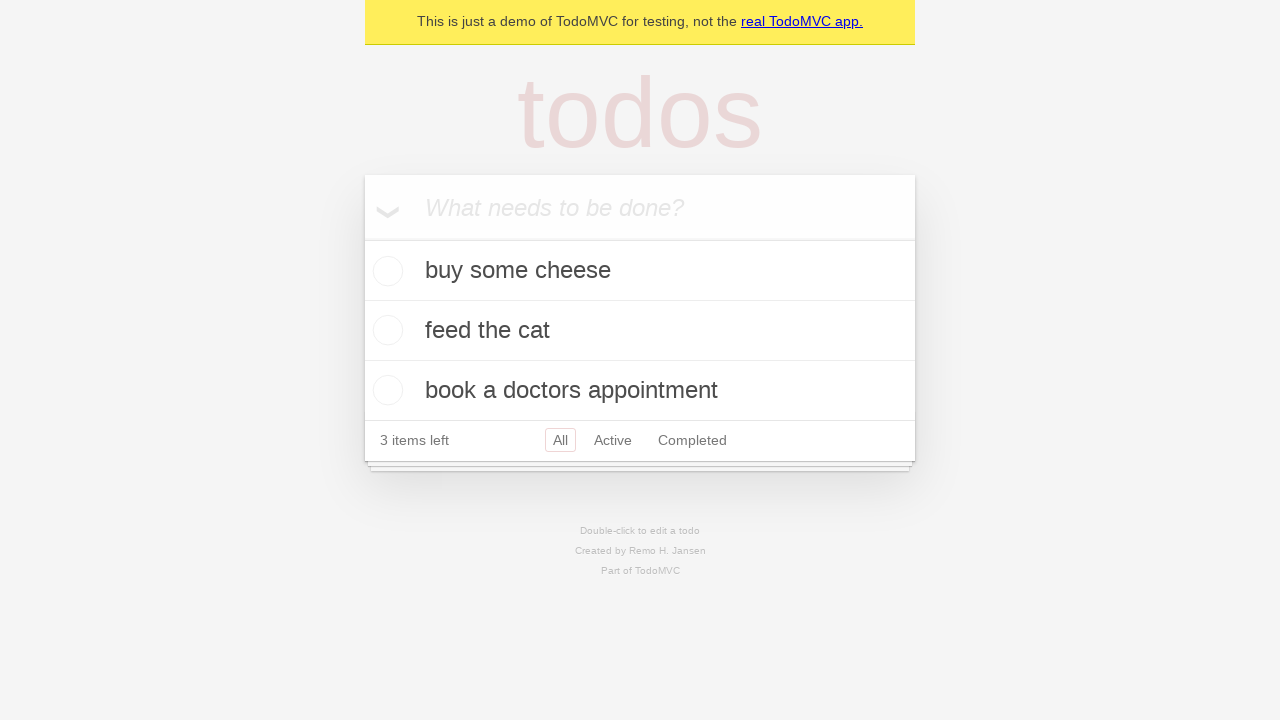

Waited for all three todo items to appear in the list
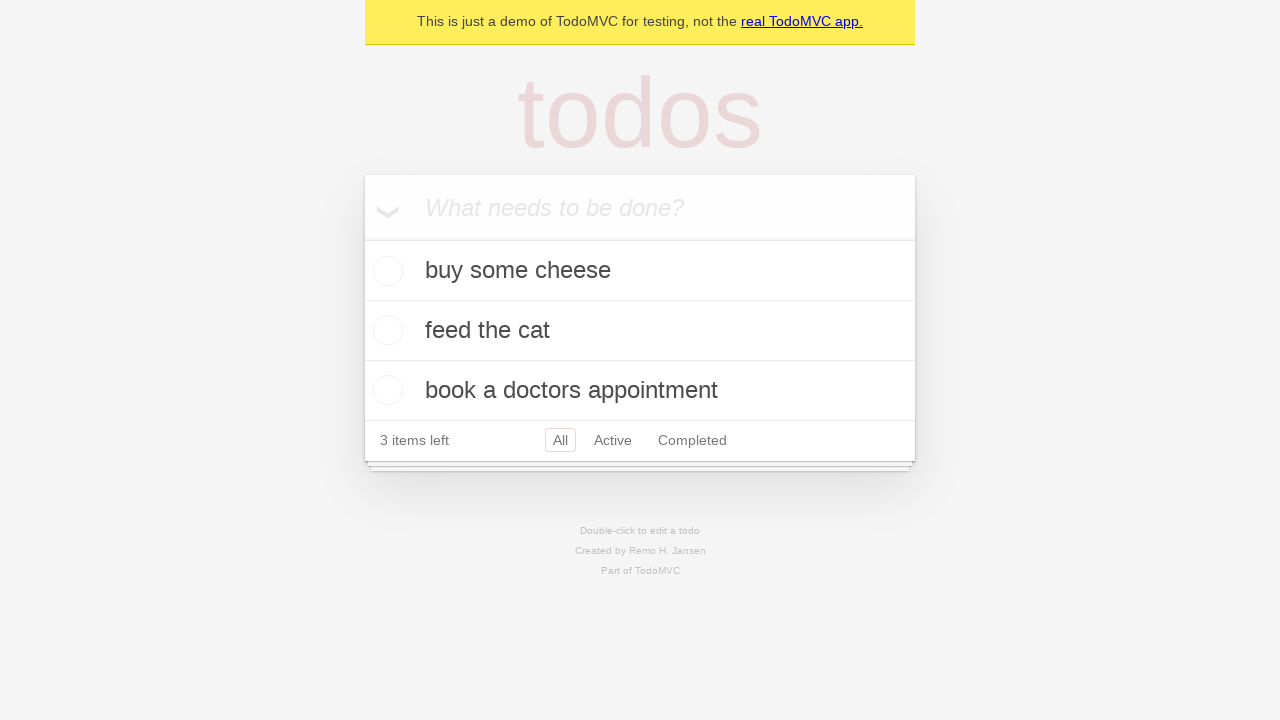

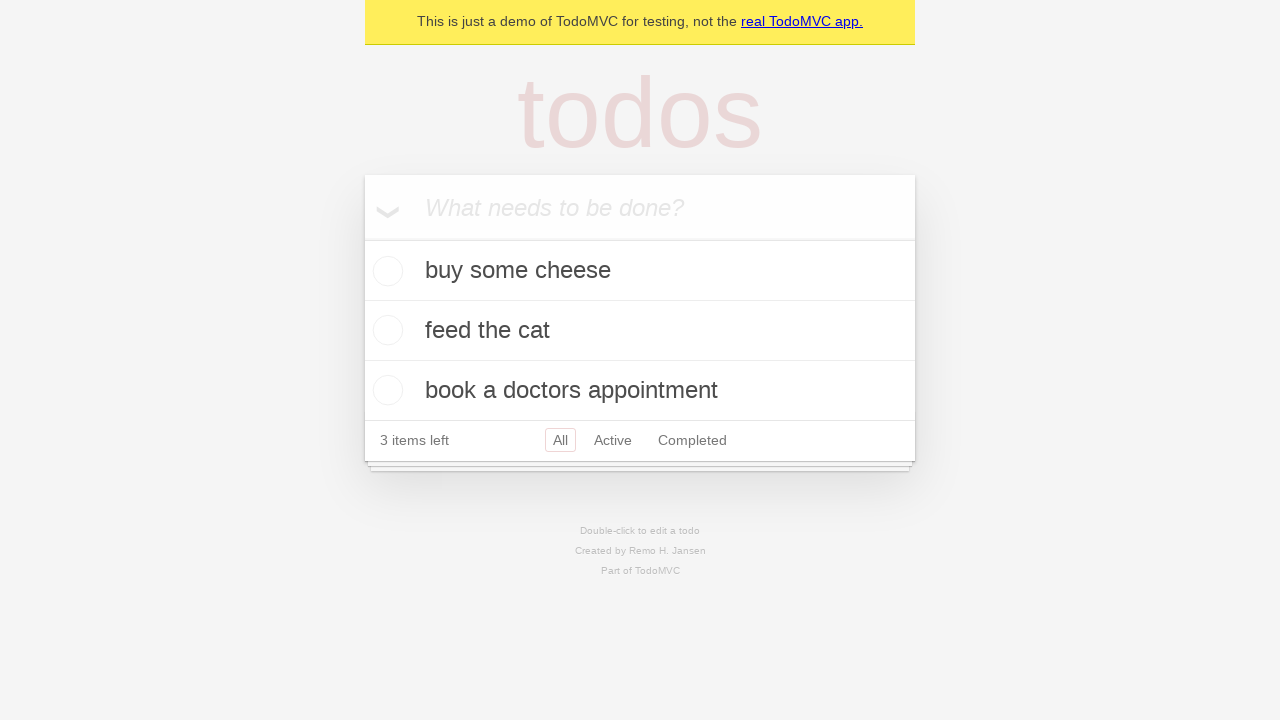